Navigates to calculator.net and simulates keyboard shortcuts to open and then cancel the print dialog

Starting URL: https://www.calculator.net/

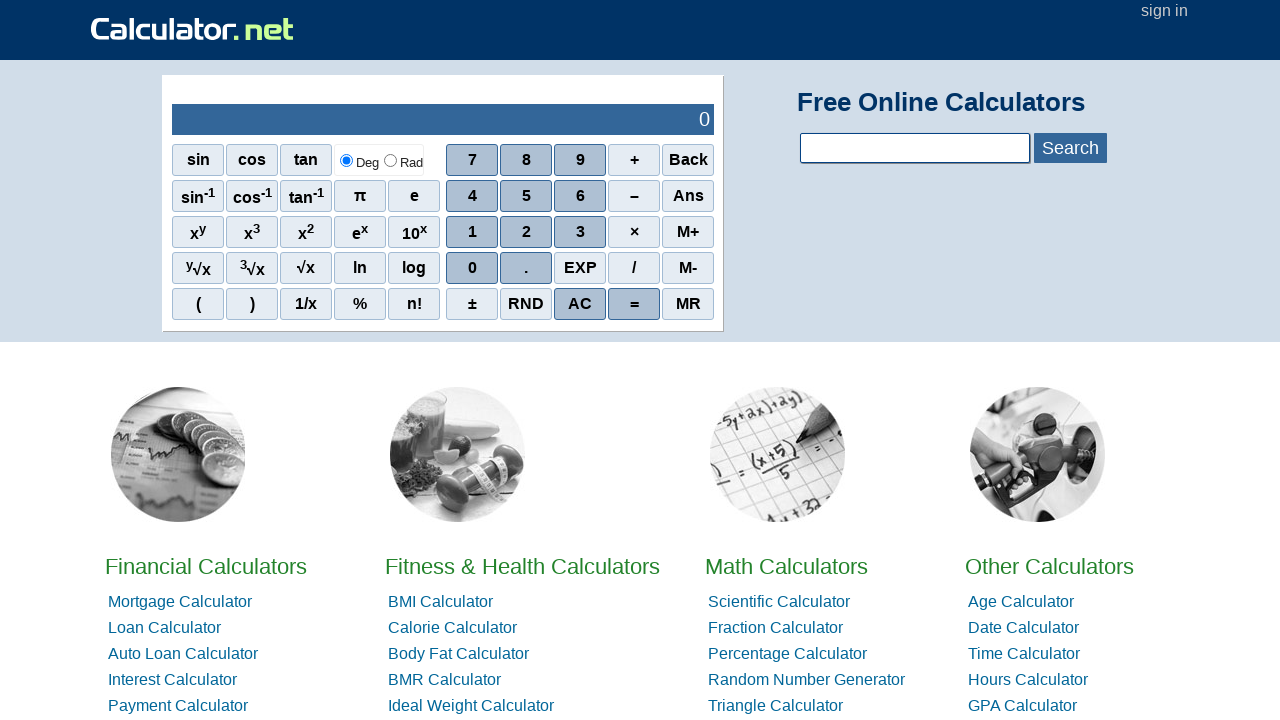

Navigated to calculator.net
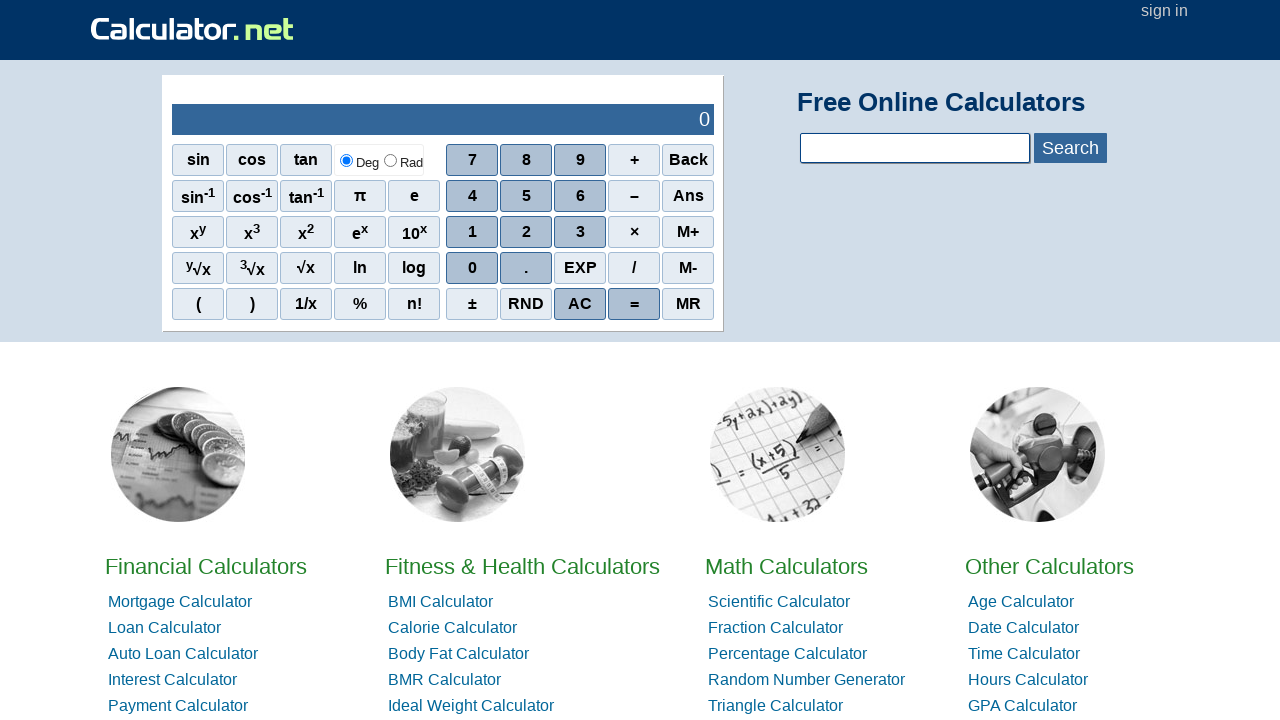

Pressed Control key down
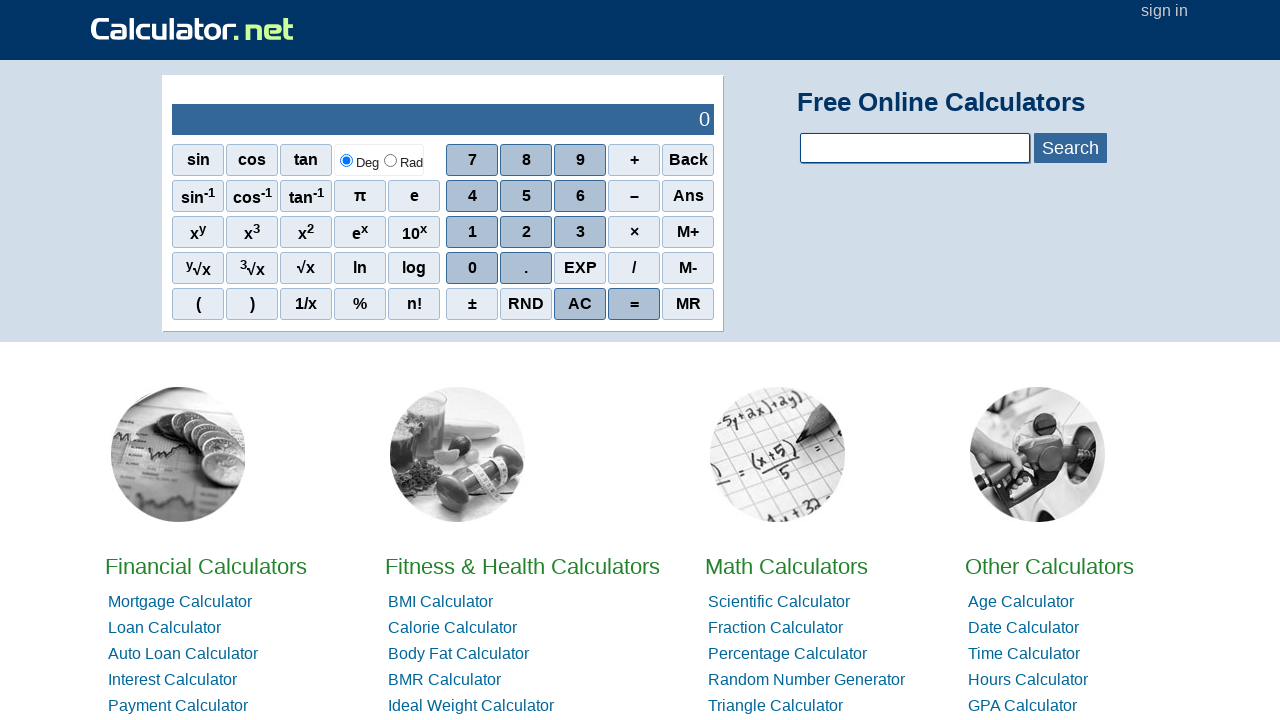

Pressed 'p' key to open print dialog
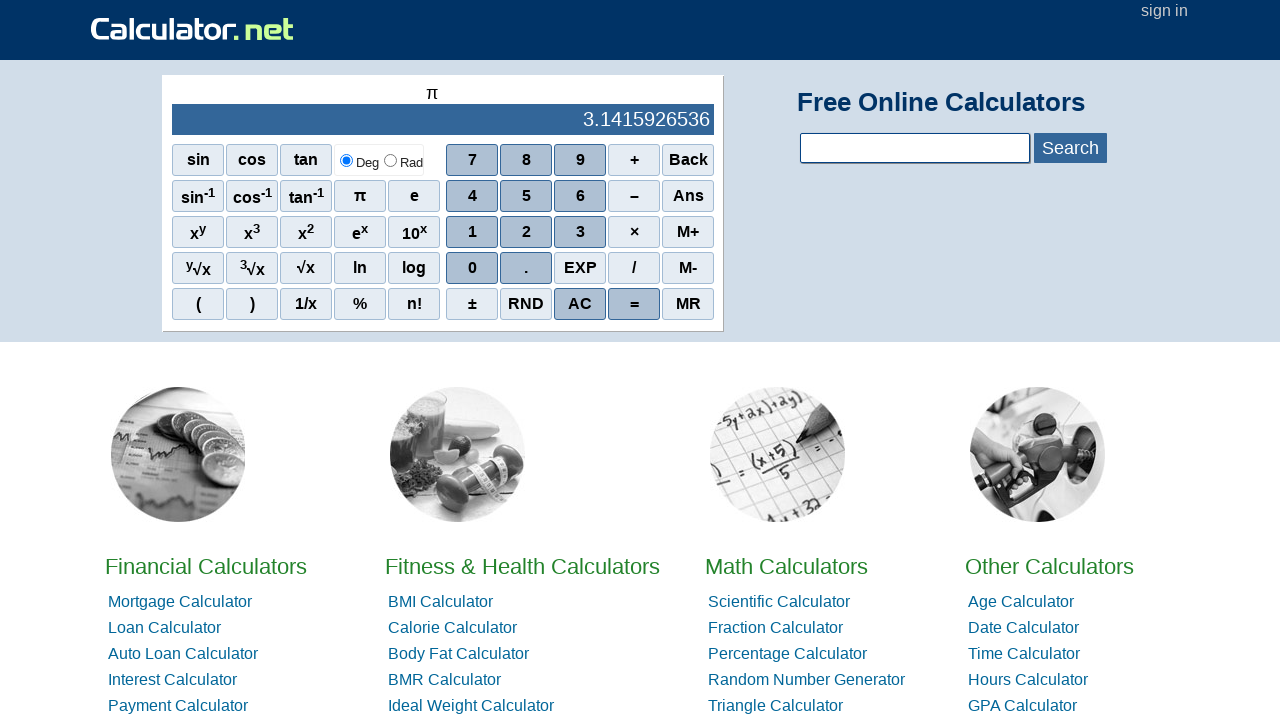

Released Control key
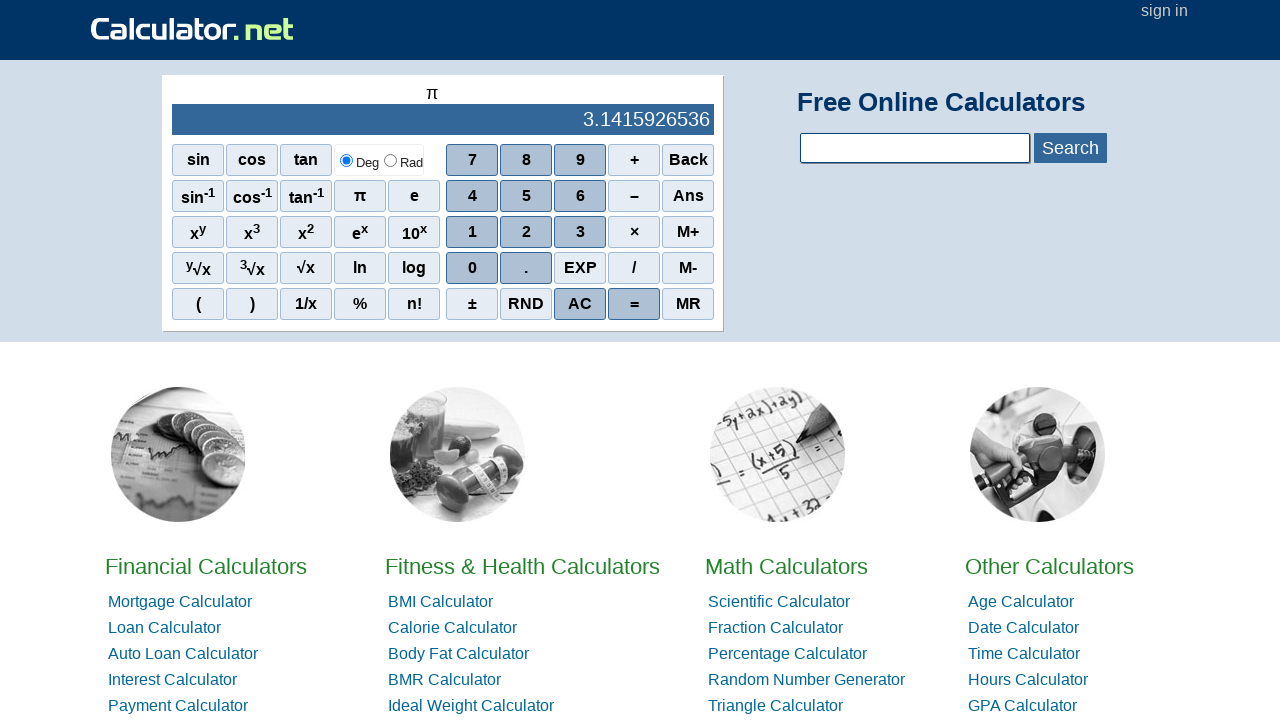

Pressed Tab to navigate to cancel button
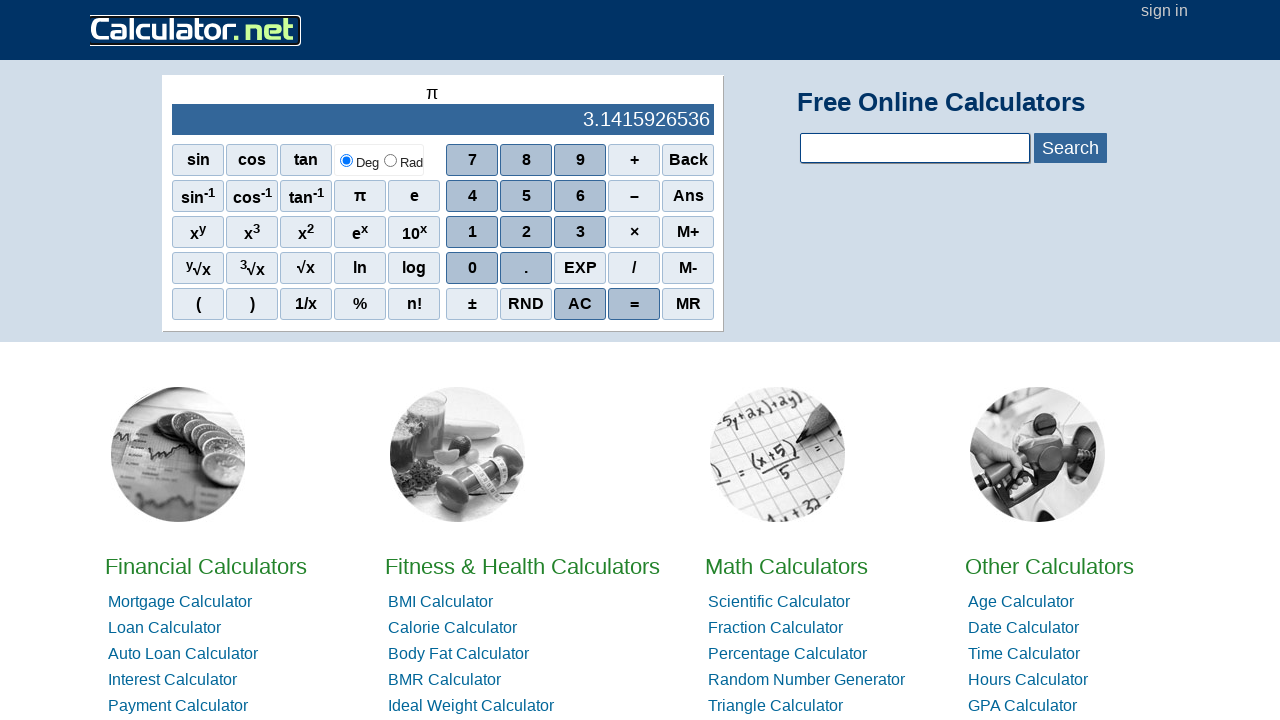

Pressed Enter to cancel the print dialog
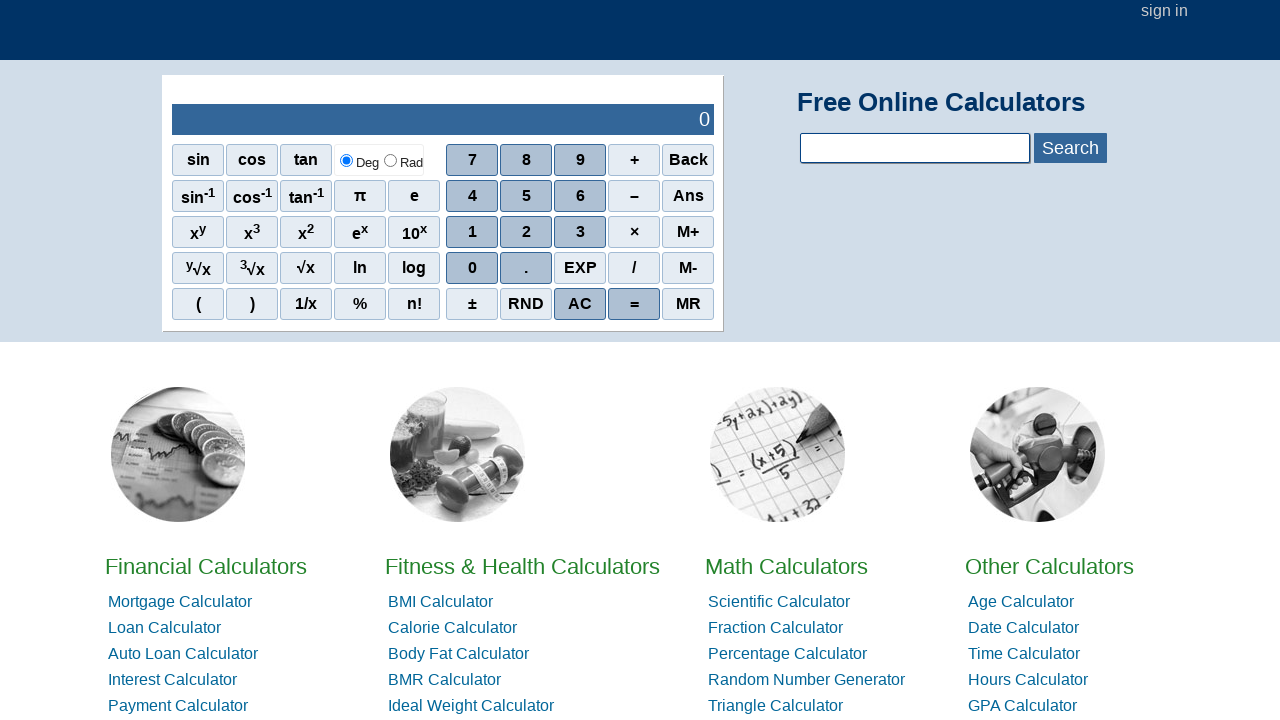

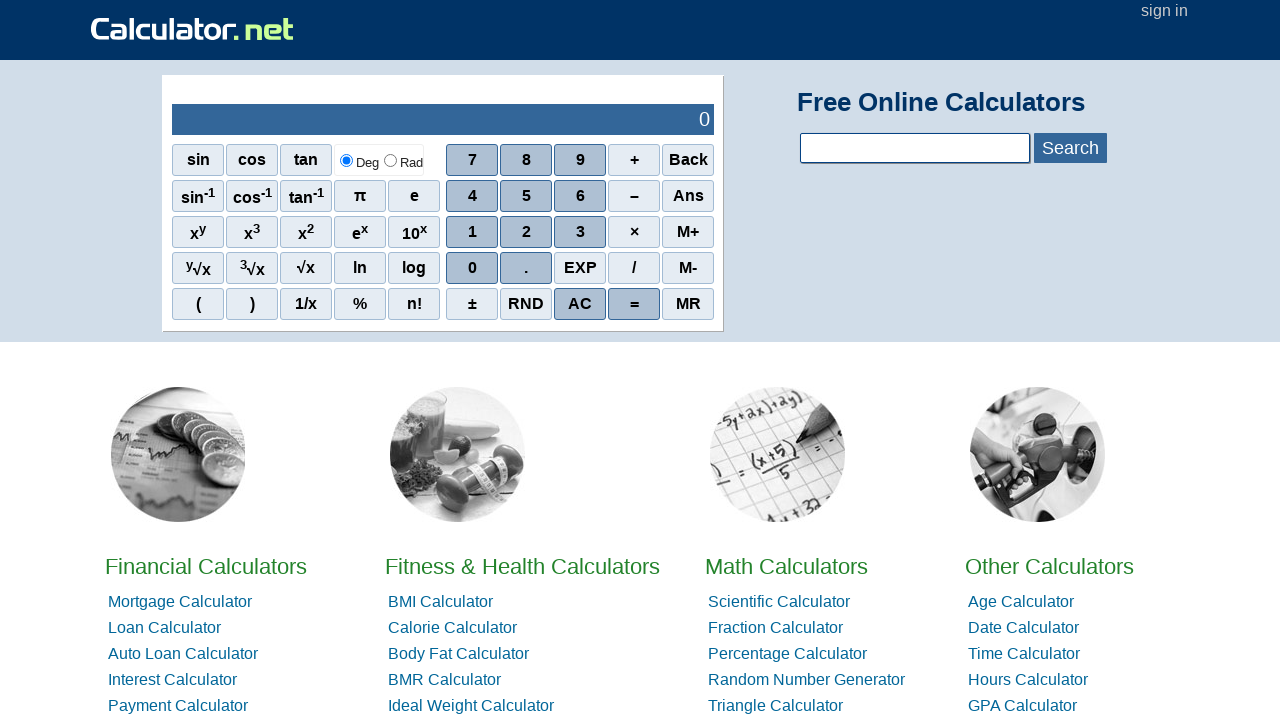